Tests radio button operations by clicking different radio buttons and verifying mutual exclusivity

Starting URL: https://kristinek.github.io/site/examples/actions

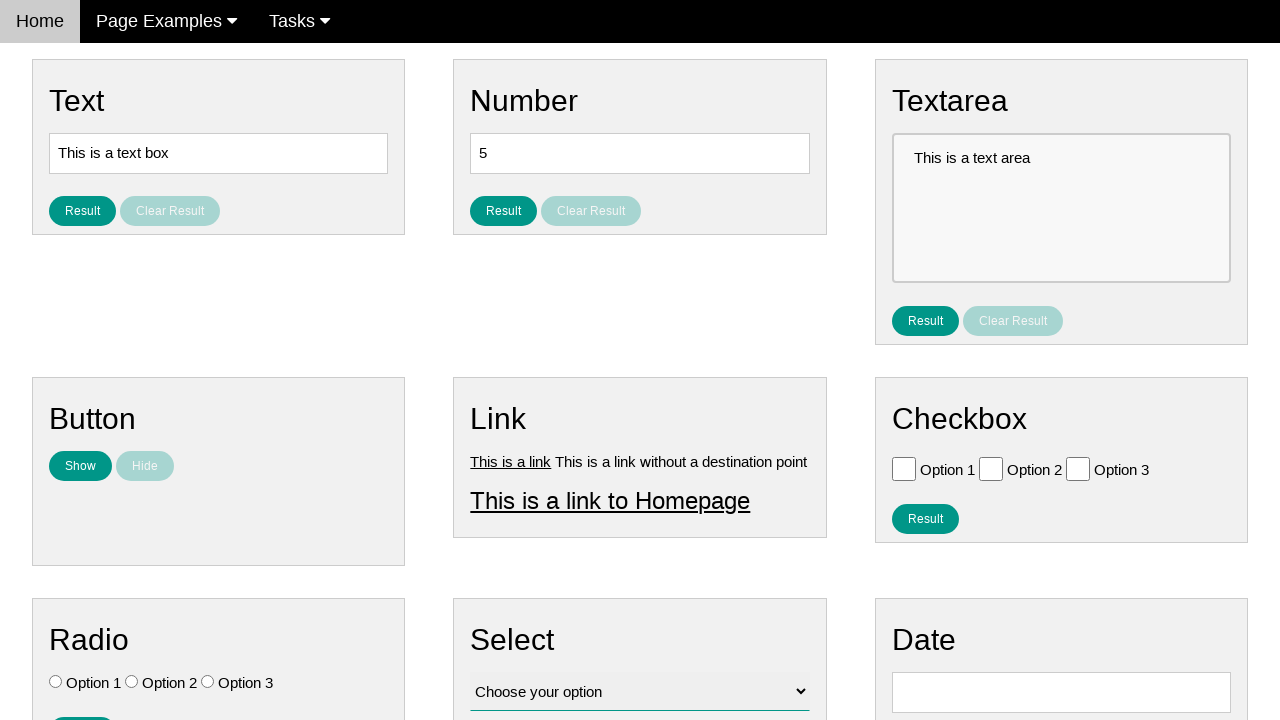

Navigated to radio button operations page
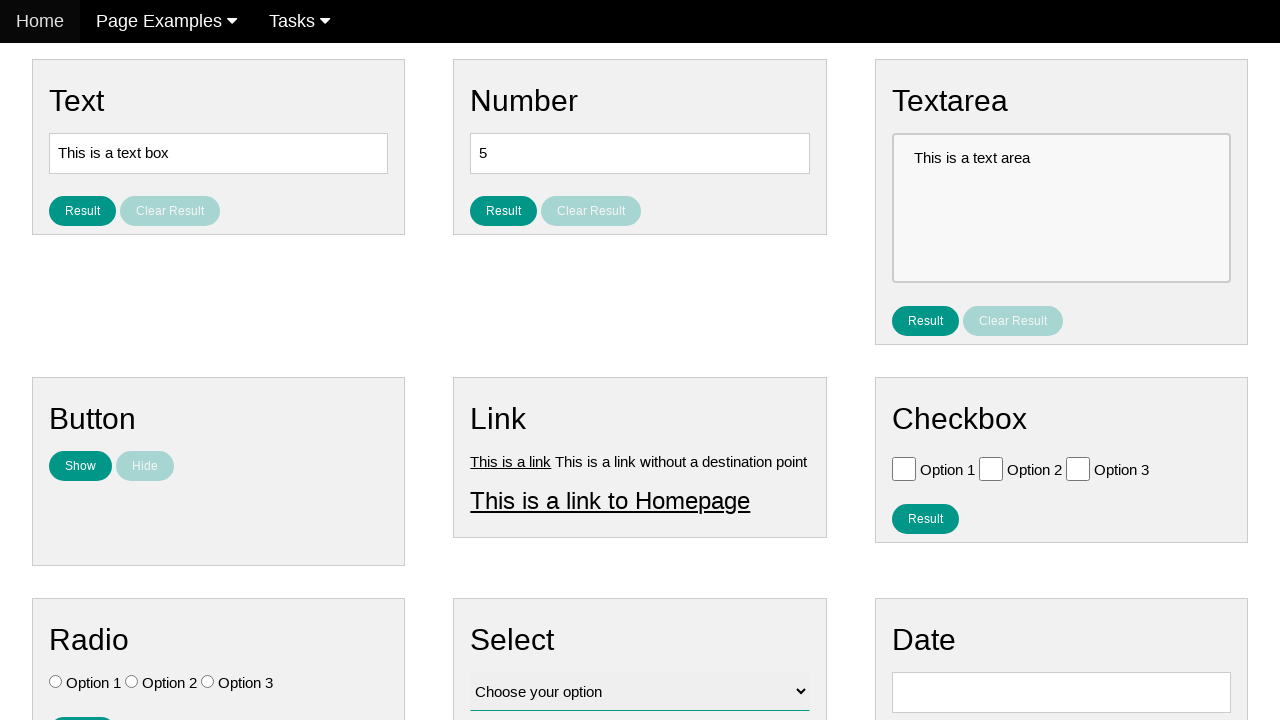

Clicked radio button Option 1 at (56, 682) on input[value='Option 1'][id='vfb-7-1']
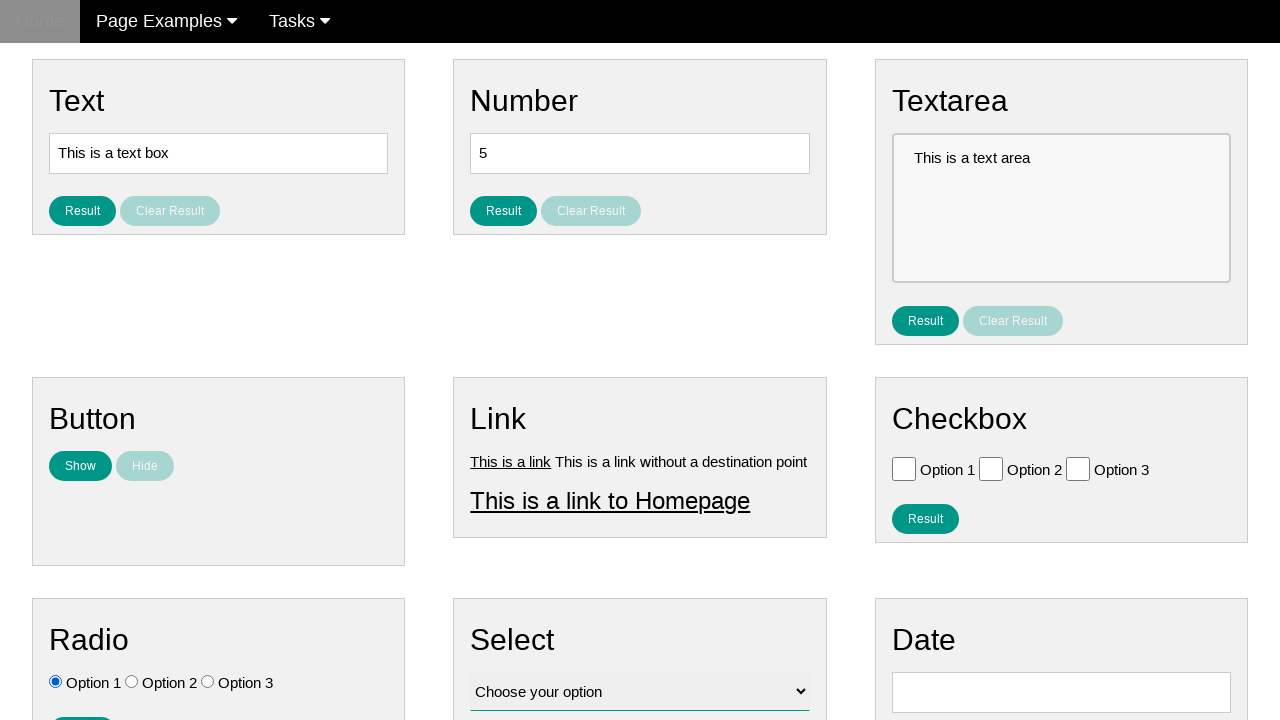

Verified that Option 1 radio button is selected
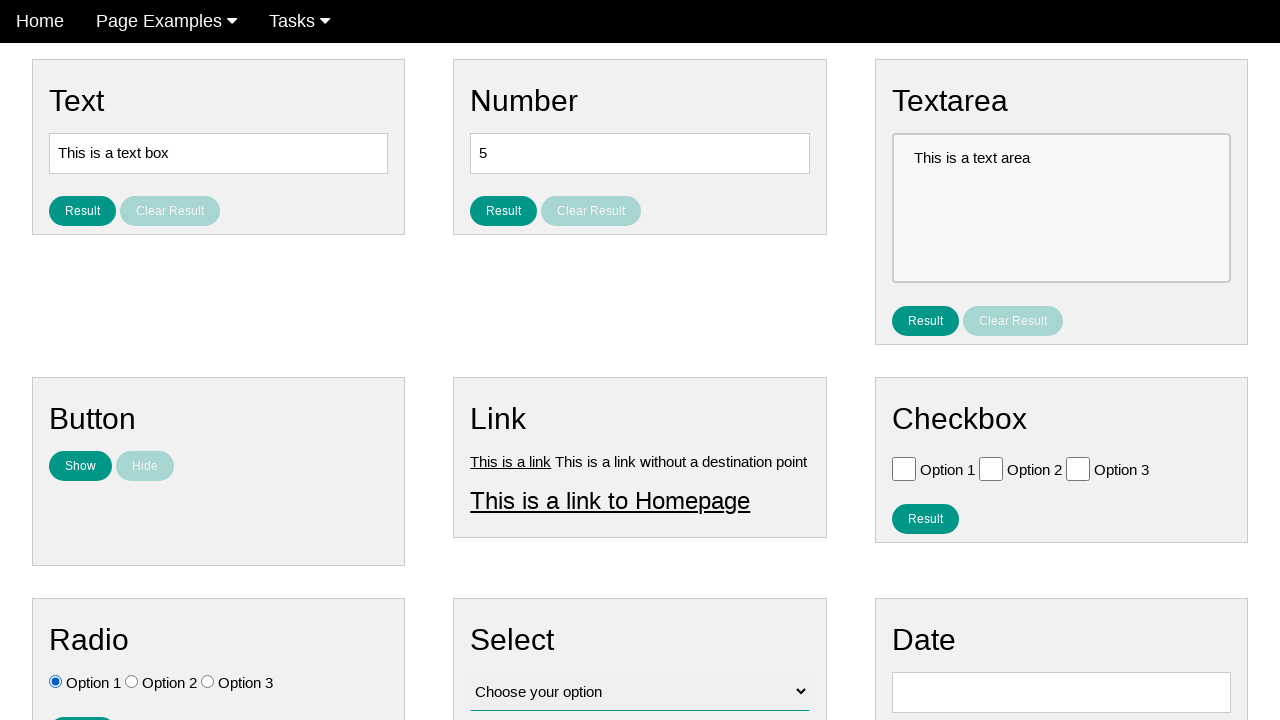

Clicked radio button Option 2 at (132, 682) on input[value='Option 2'][id='vfb-7-2']
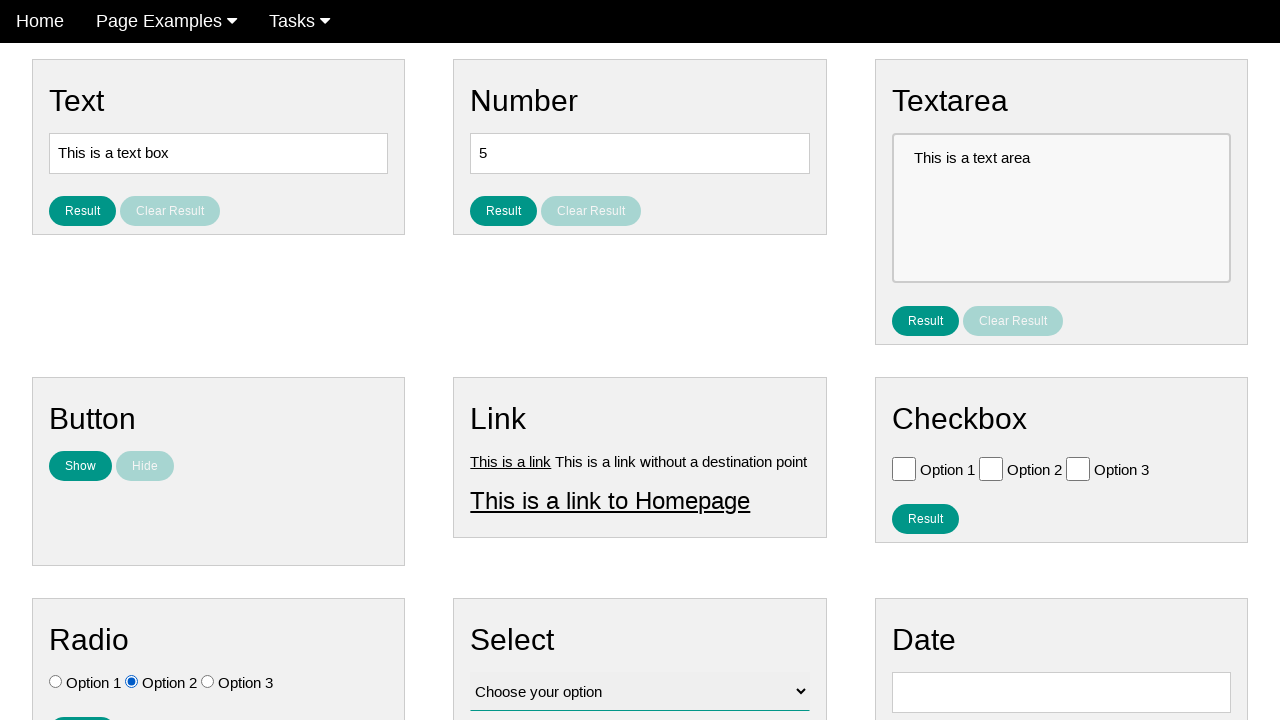

Verified that Option 2 radio button is selected and Option 1 is deselected (mutual exclusivity confirmed)
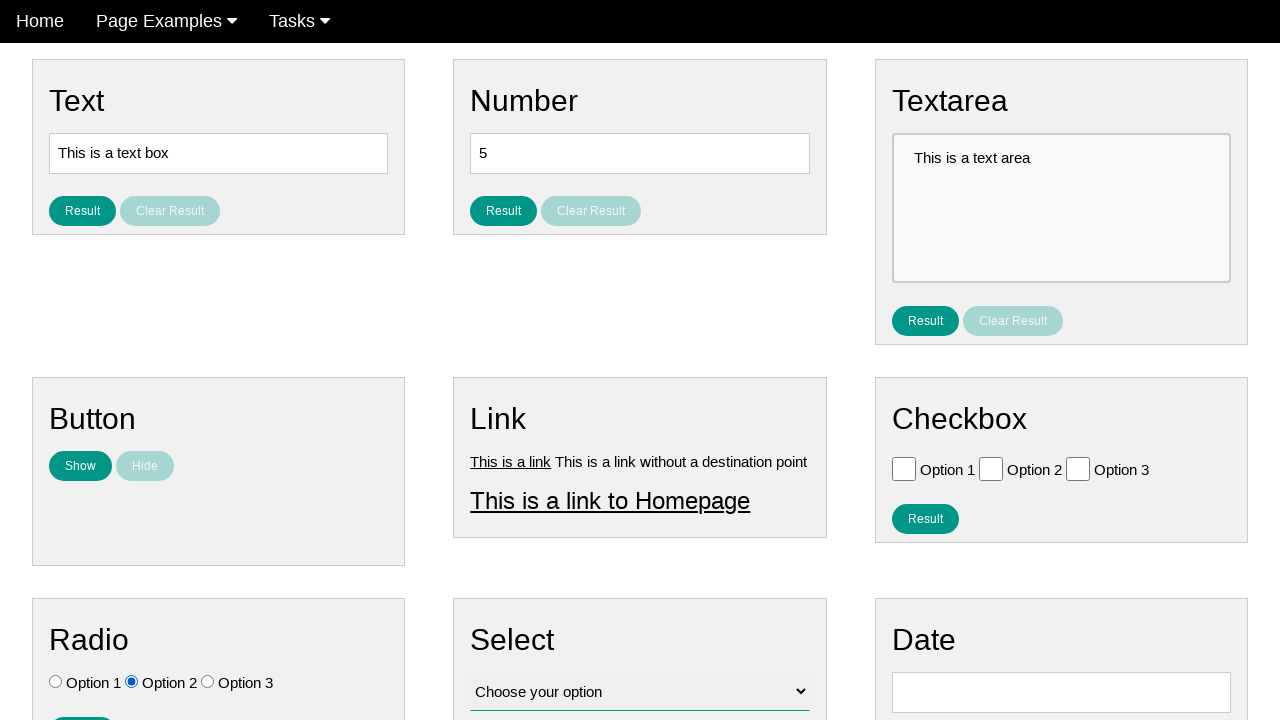

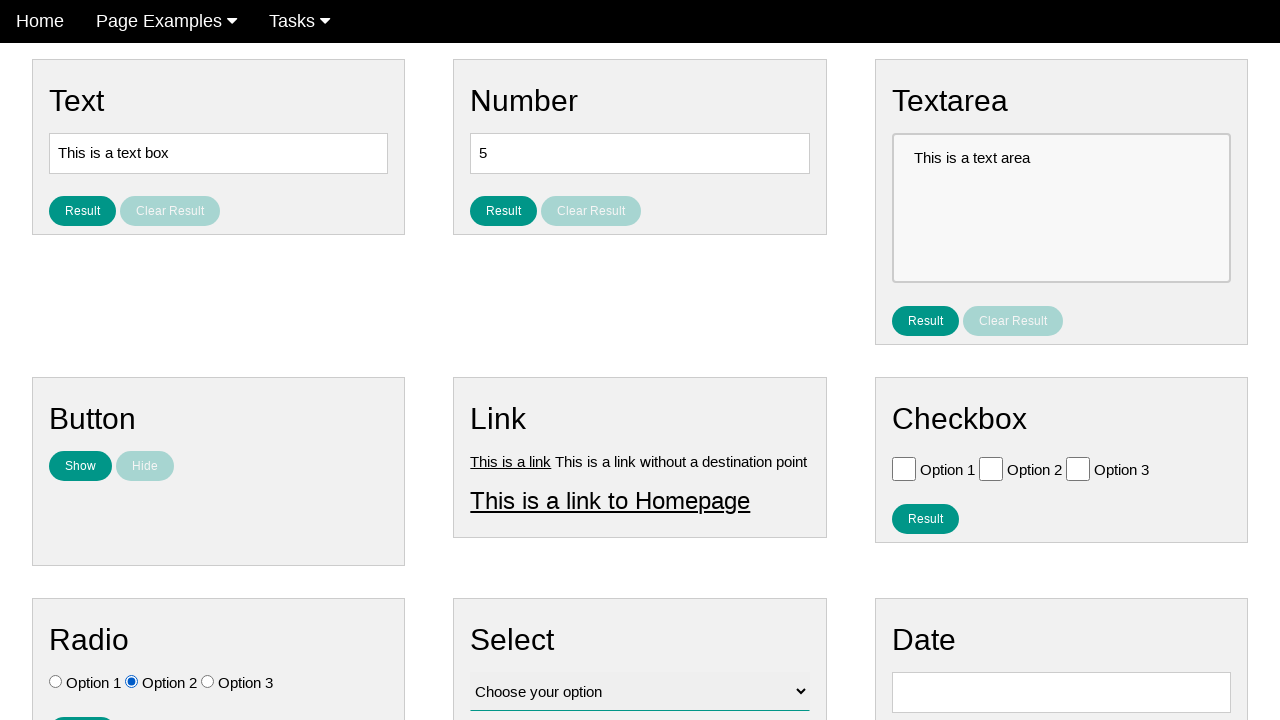